Tests selecting June 1st, 2025 by navigating forward 5 months in the datepicker

Starting URL: https://jqueryui.com/datepicker/

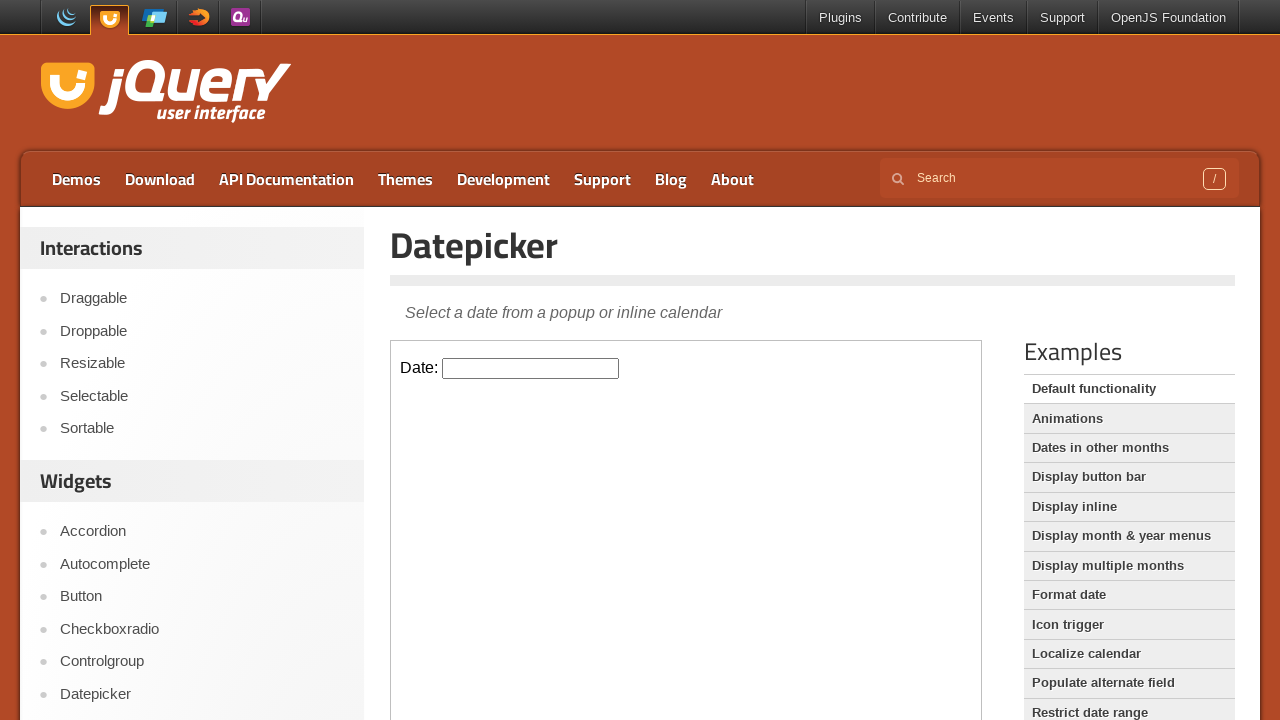

Located iframe containing datepicker demo
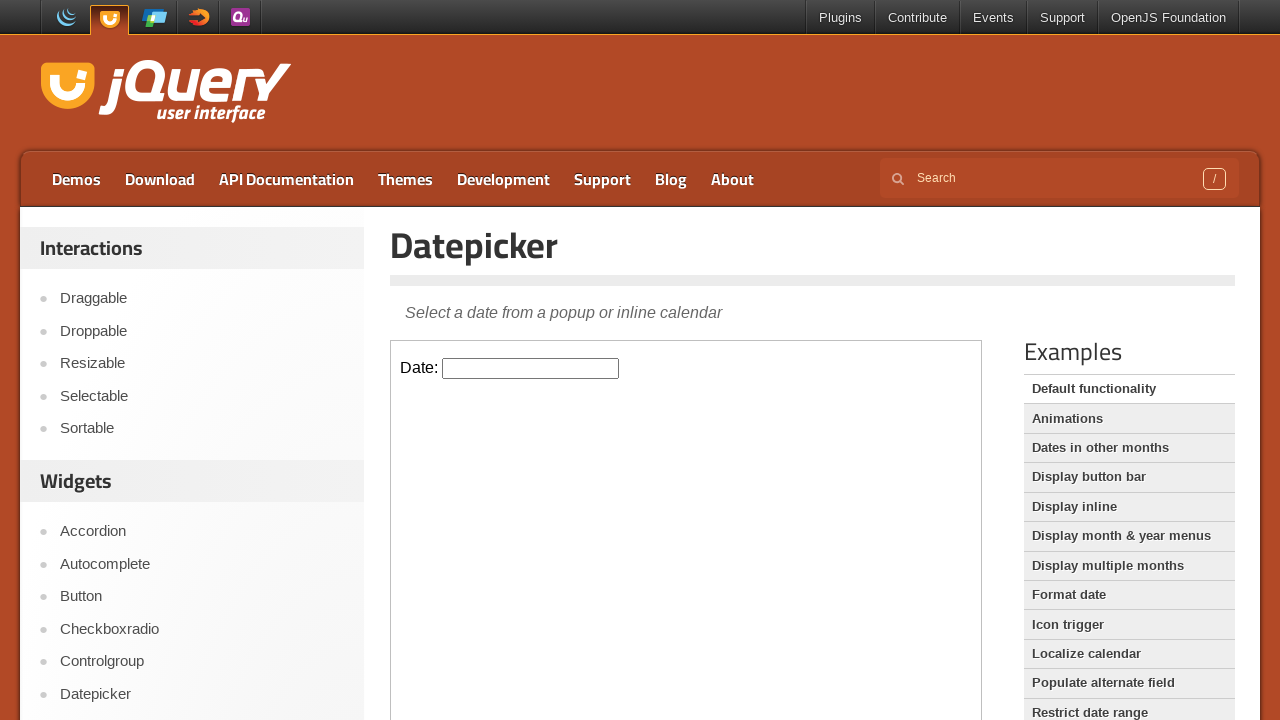

Clicked datepicker input to open calendar widget at (531, 368) on iframe.demo-frame >> internal:control=enter-frame >> #datepicker
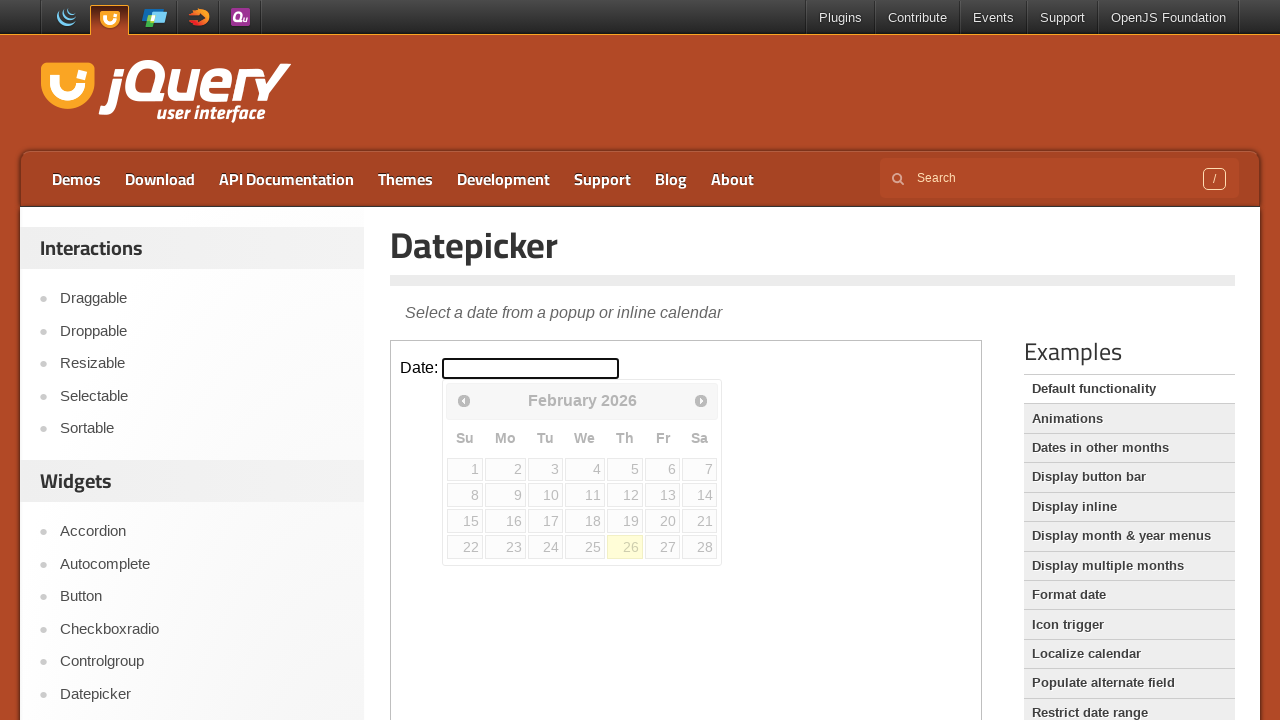

Navigated forward to next month (1 of 5) at (701, 400) on iframe.demo-frame >> internal:control=enter-frame >> span.ui-icon.ui-icon-circle
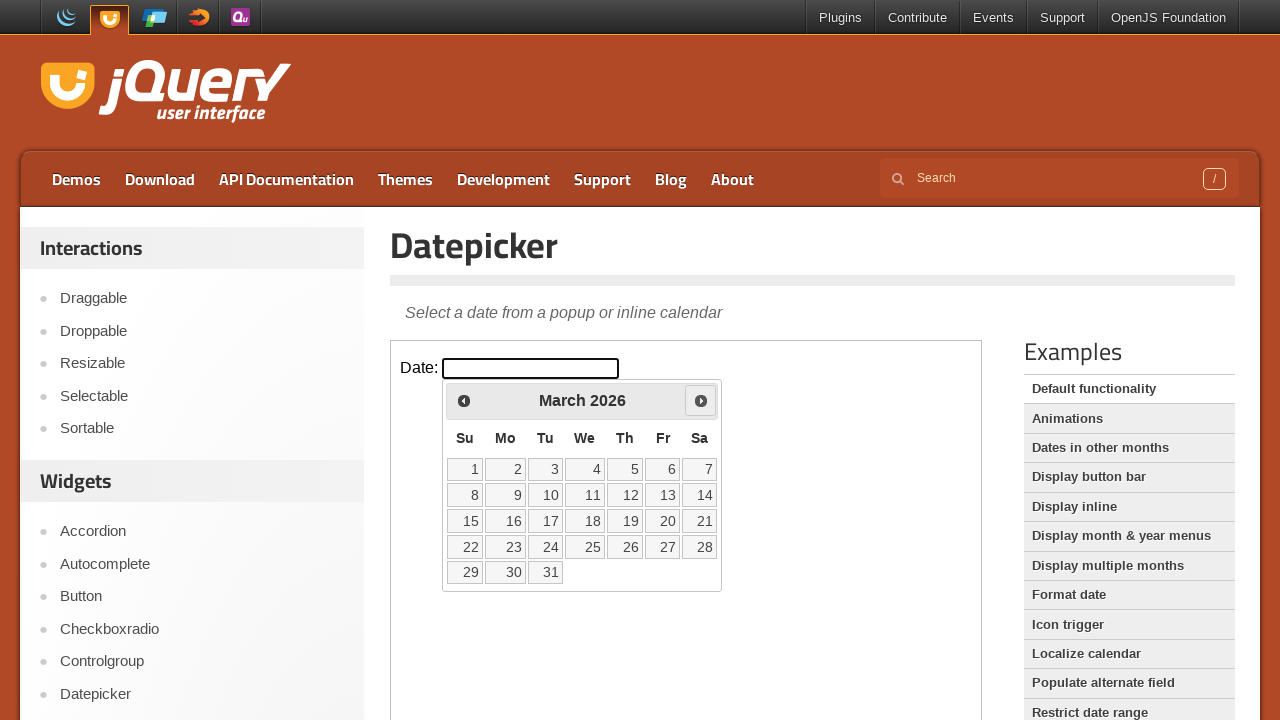

Navigated forward to next month (2 of 5) at (701, 400) on iframe.demo-frame >> internal:control=enter-frame >> span.ui-icon.ui-icon-circle
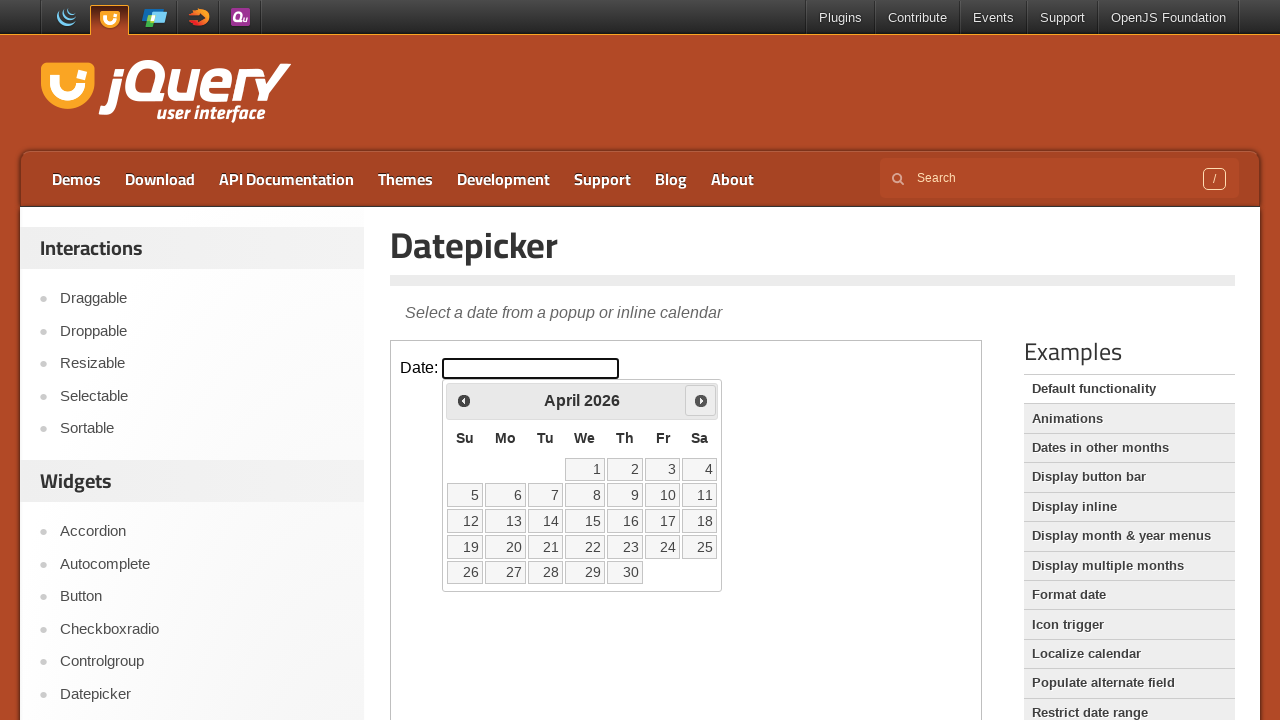

Navigated forward to next month (3 of 5) at (701, 400) on iframe.demo-frame >> internal:control=enter-frame >> span.ui-icon.ui-icon-circle
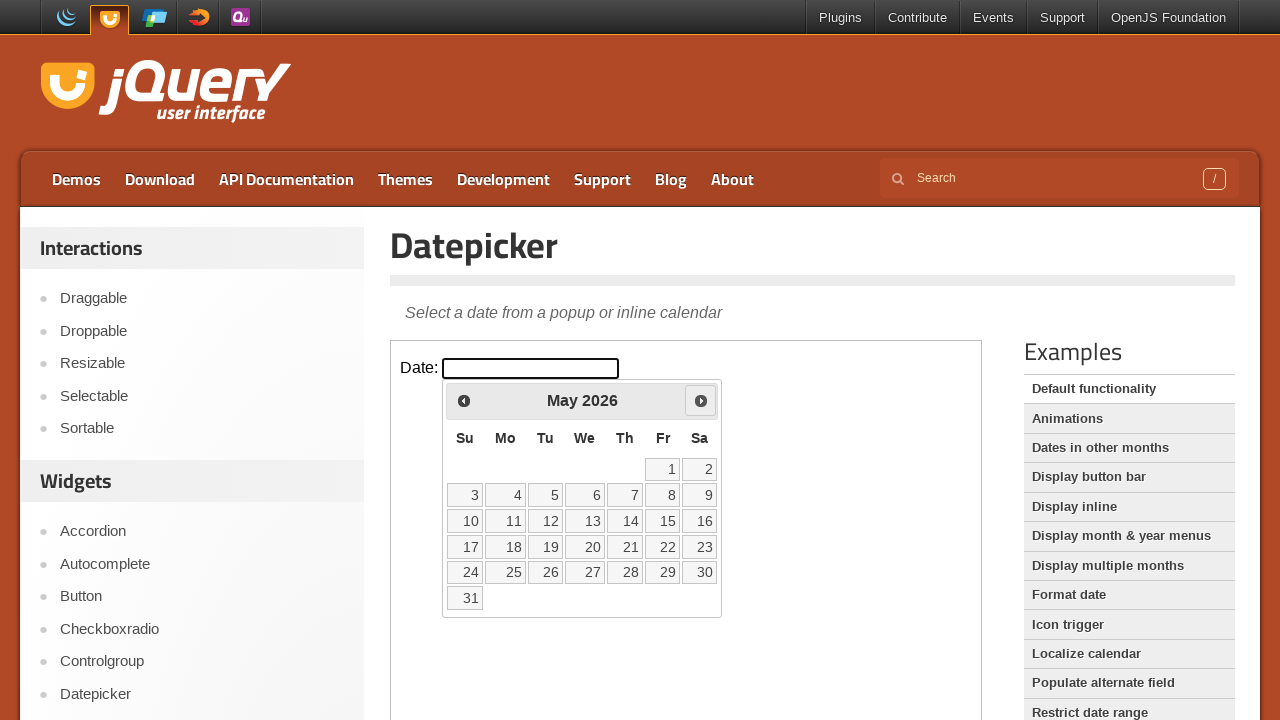

Navigated forward to next month (4 of 5) at (701, 400) on iframe.demo-frame >> internal:control=enter-frame >> span.ui-icon.ui-icon-circle
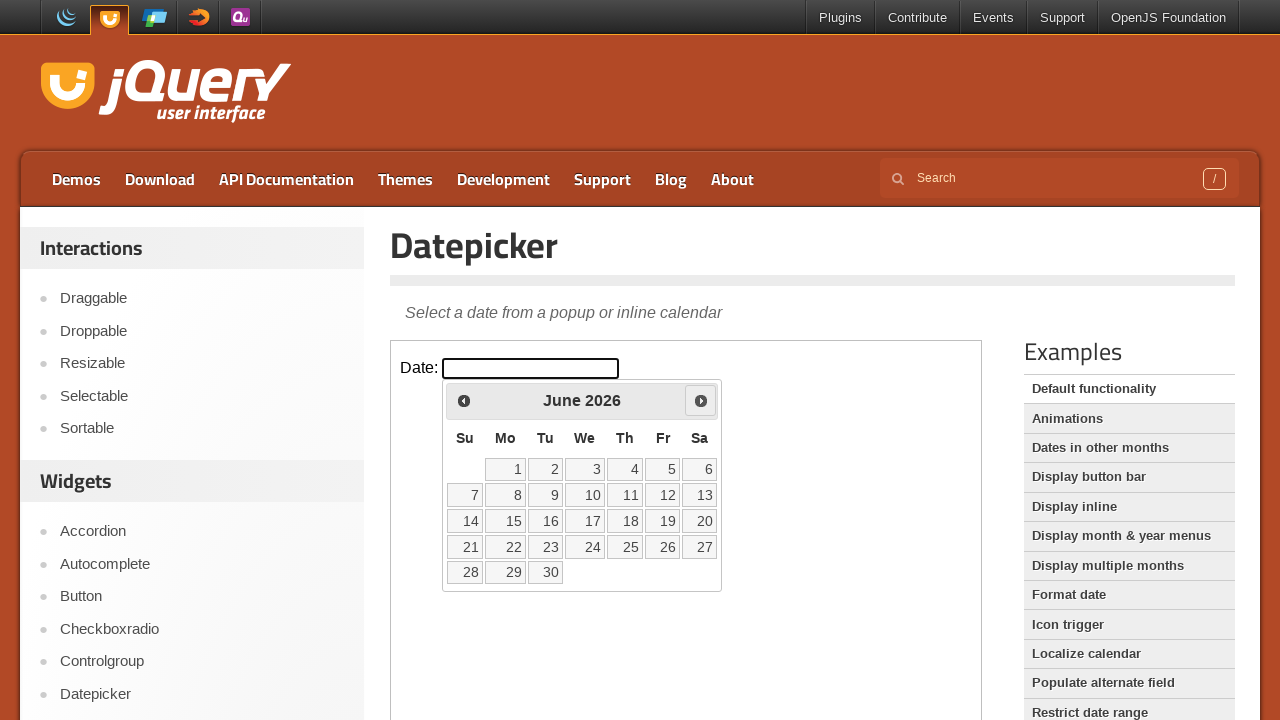

Navigated forward to next month (5 of 5) at (701, 400) on iframe.demo-frame >> internal:control=enter-frame >> span.ui-icon.ui-icon-circle
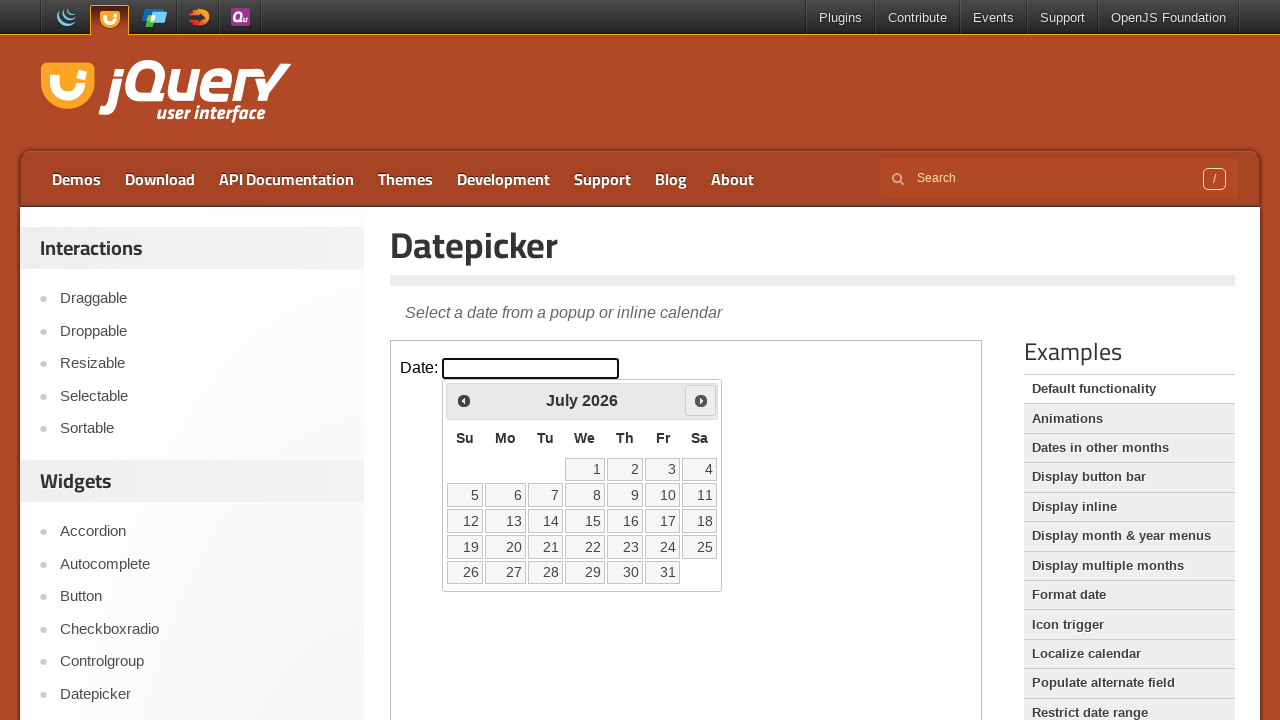

Selected the 1st day of June 2025 at (585, 469) on iframe.demo-frame >> internal:control=enter-frame >> (//td/a[@aria-current='fals
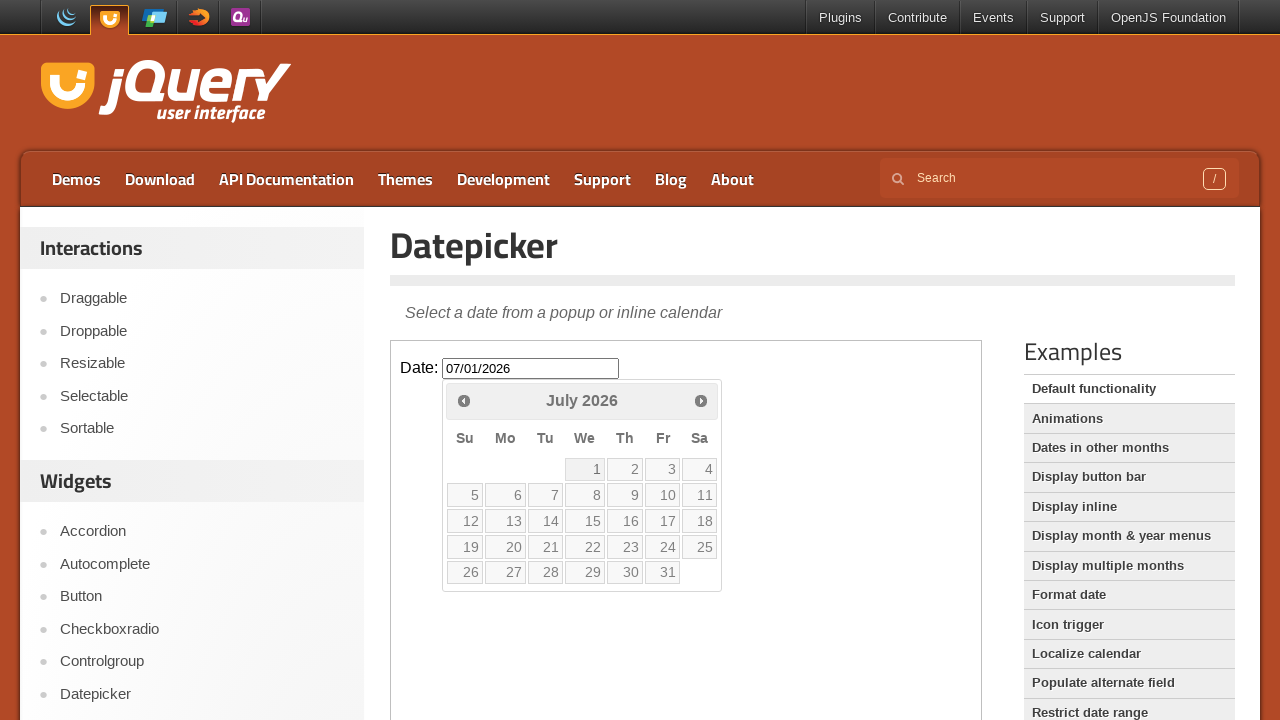

Retrieved selected date: 07/01/2026
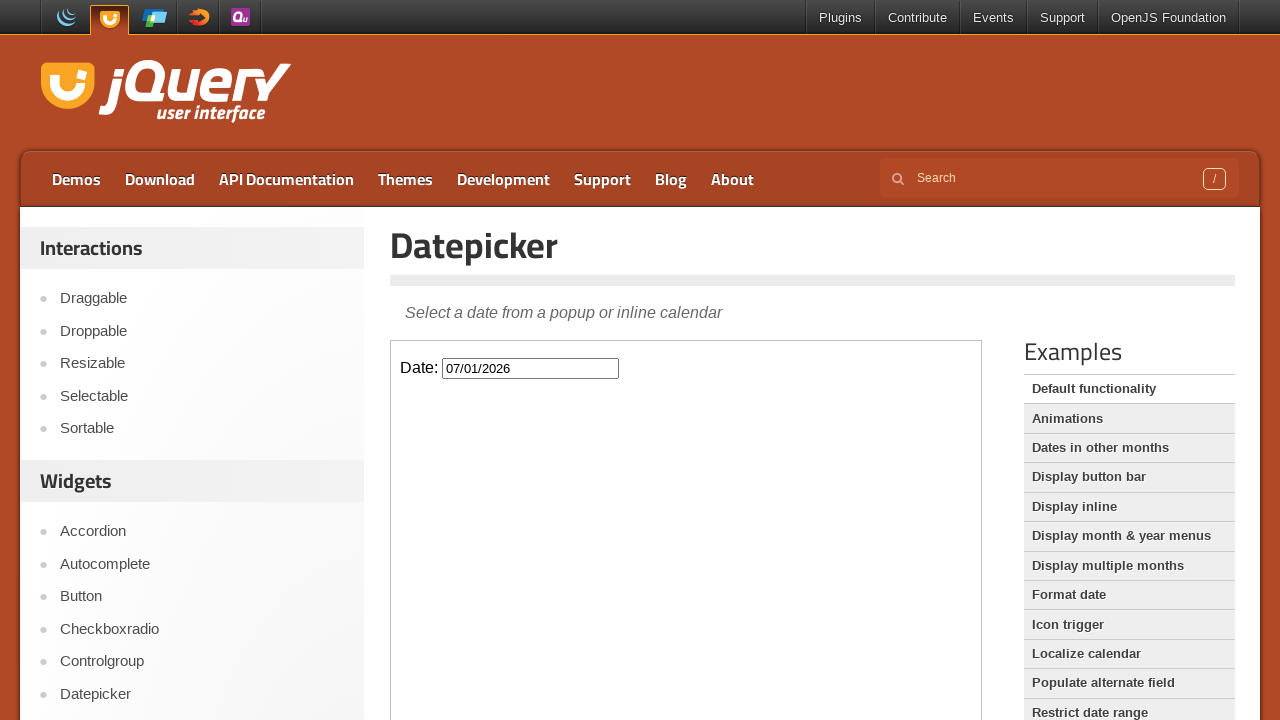

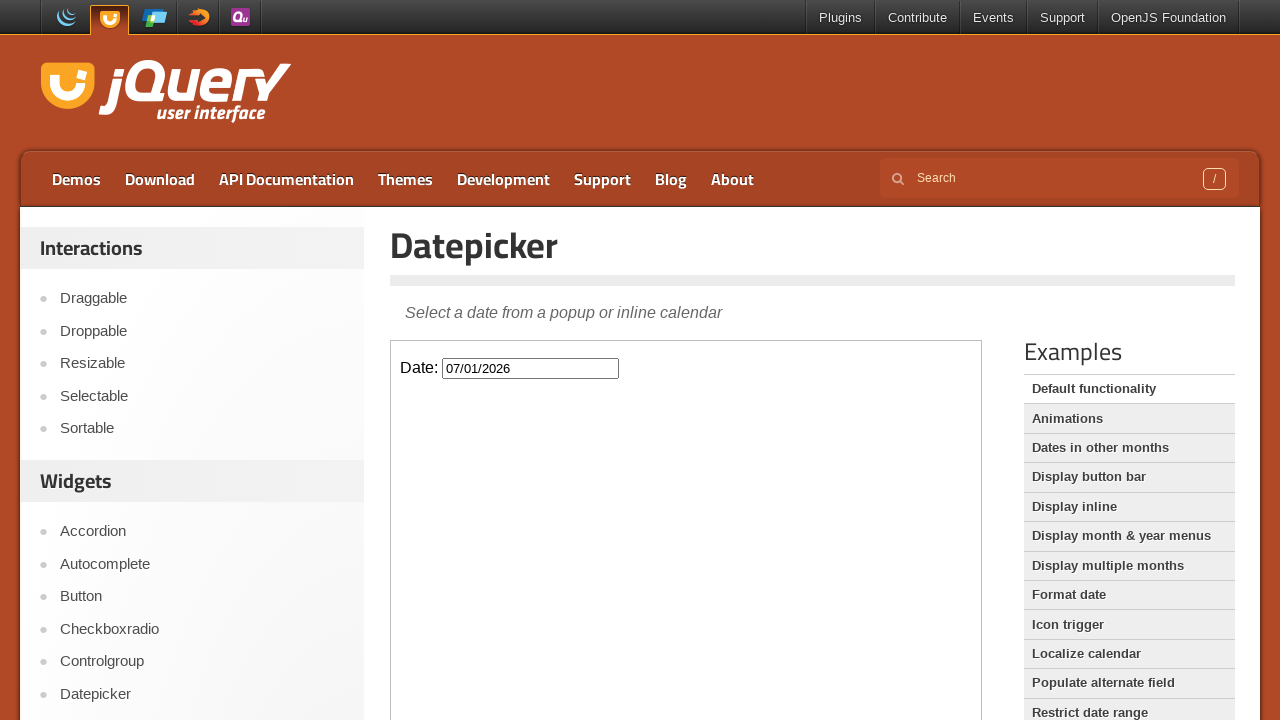